Fills out a practice registration form including personal information, gender selection, and date of birth picker

Starting URL: https://demoqa.com/automation-practice-form

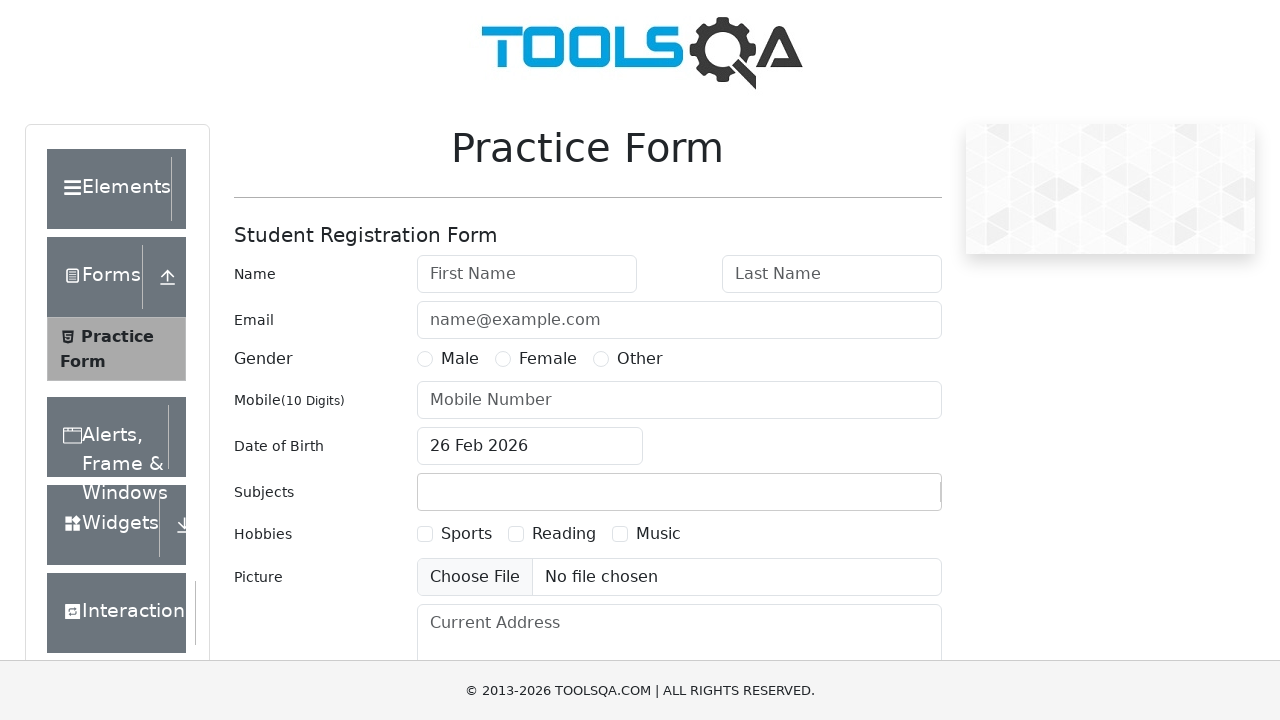

Filled first name with 'Sukh' on #firstName
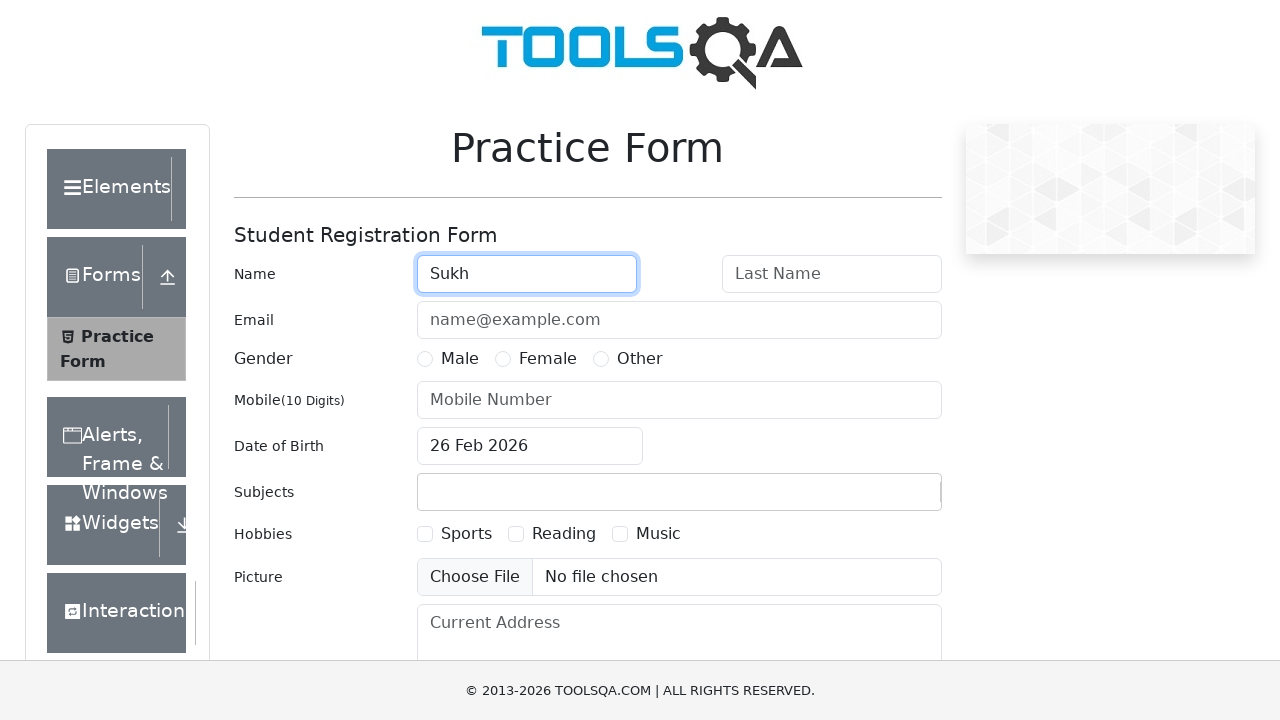

Filled last name with 'Patel' on #lastName
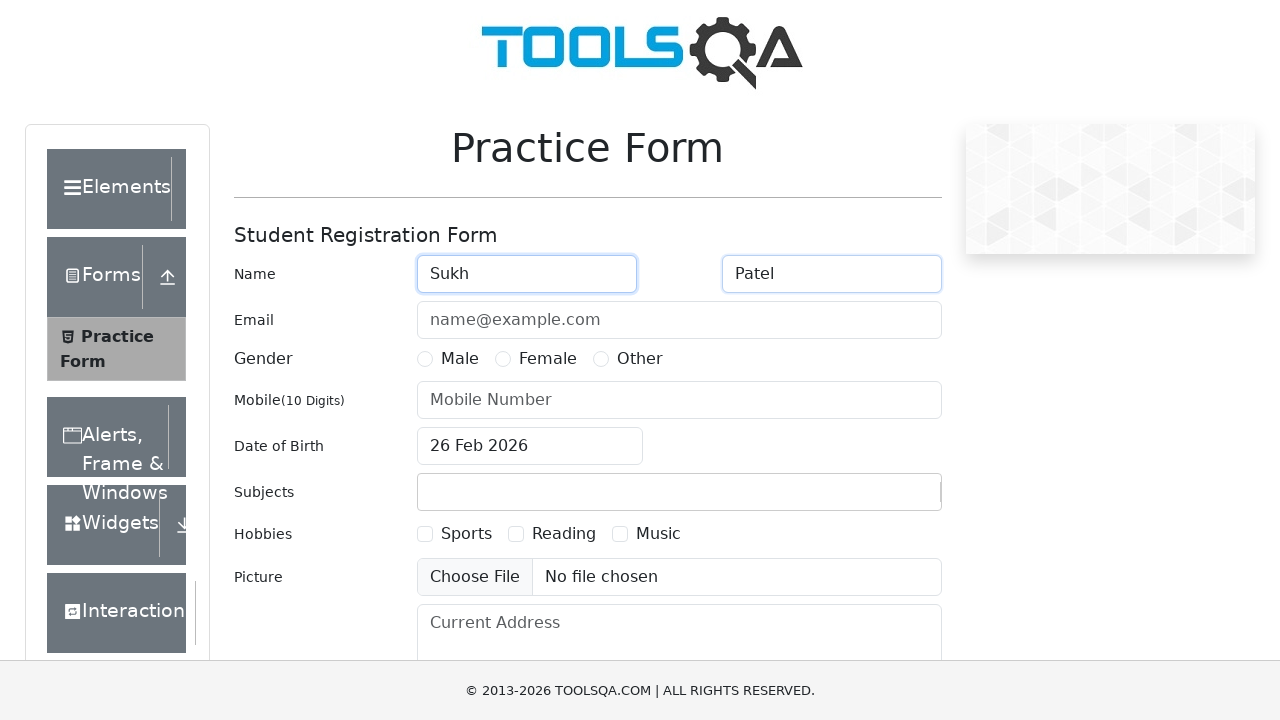

Filled email with 'sukh@gmail.com' on #userEmail
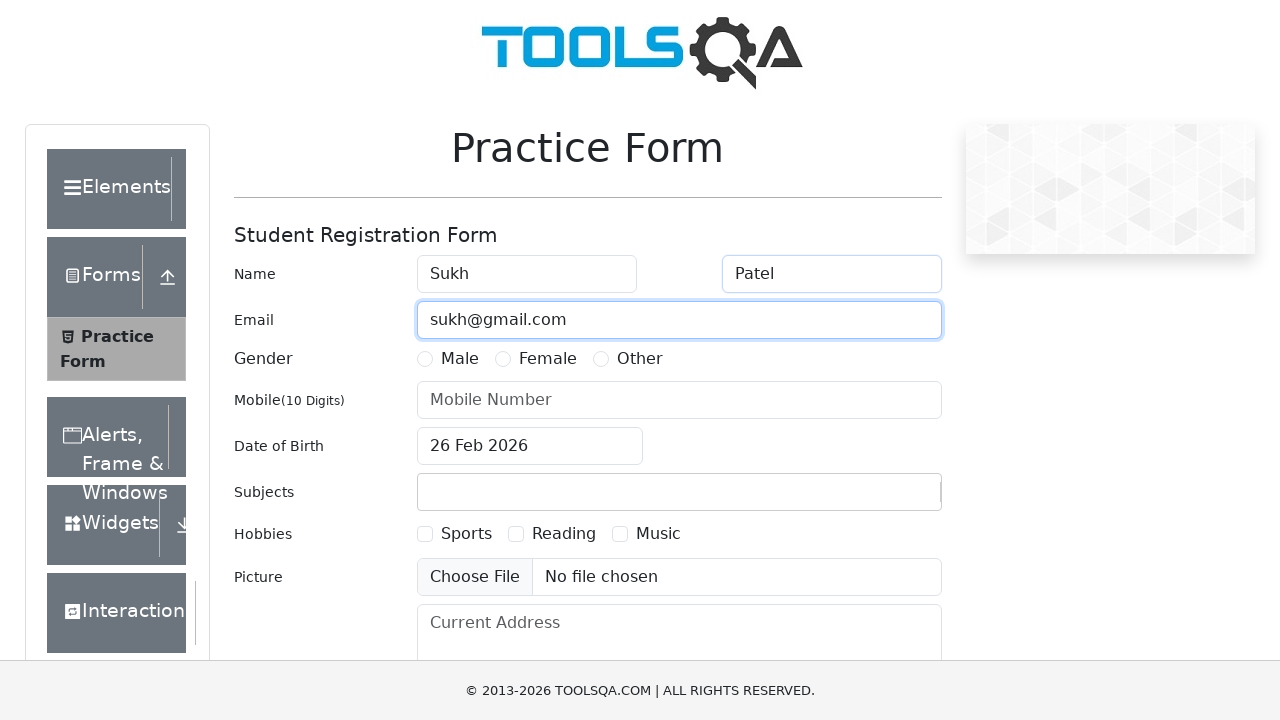

Selected Female gender at (503, 359) on #gender-radio-2
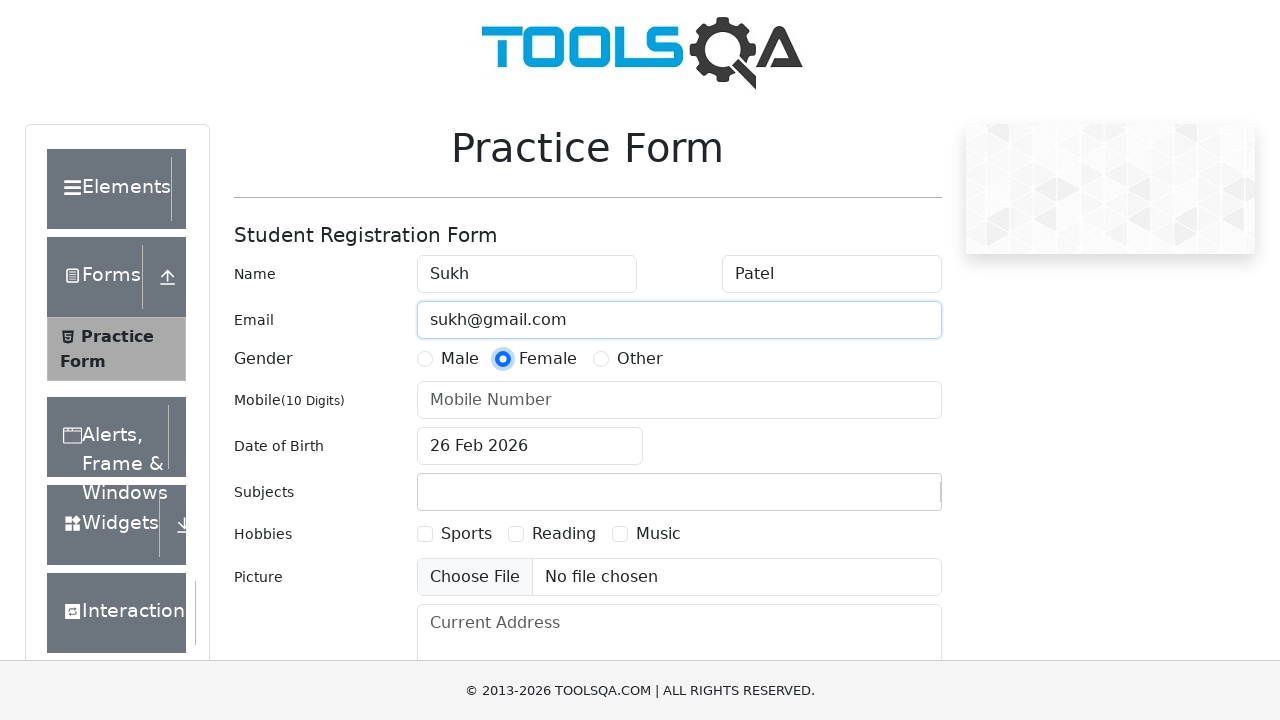

Filled mobile number with '9876543210' on #userNumber
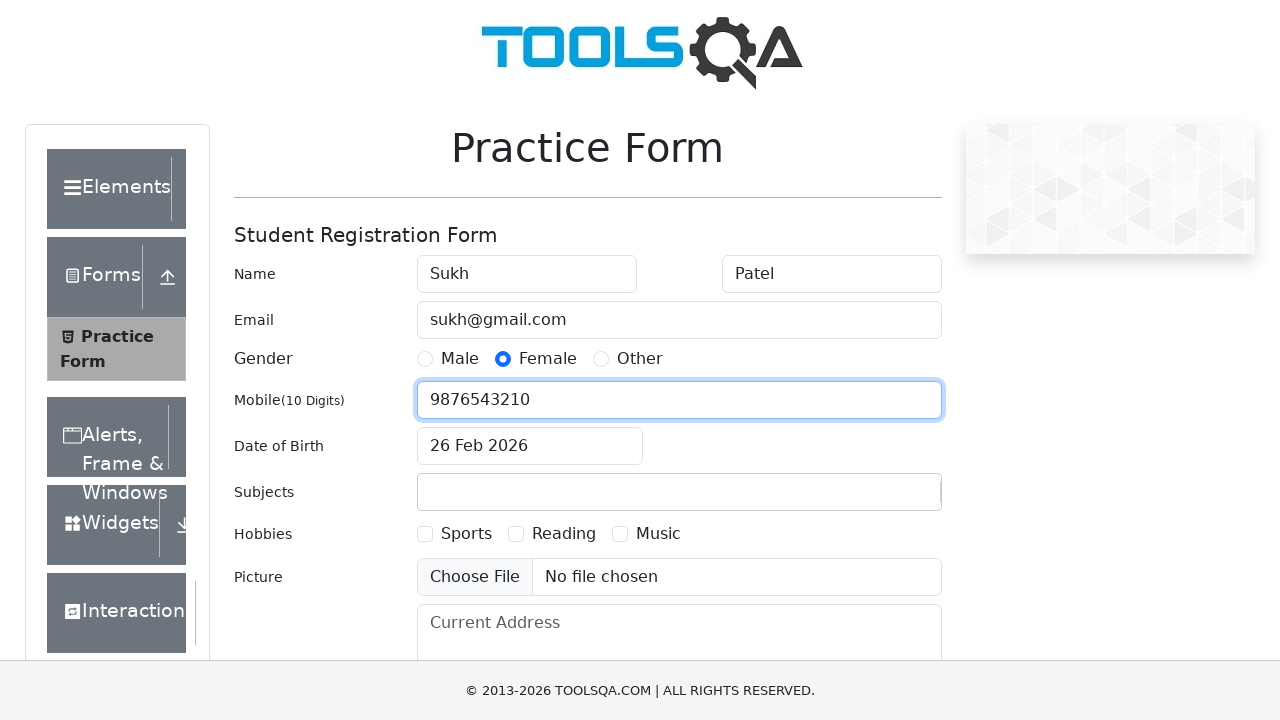

Opened date of birth picker at (530, 446) on #dateOfBirthInput
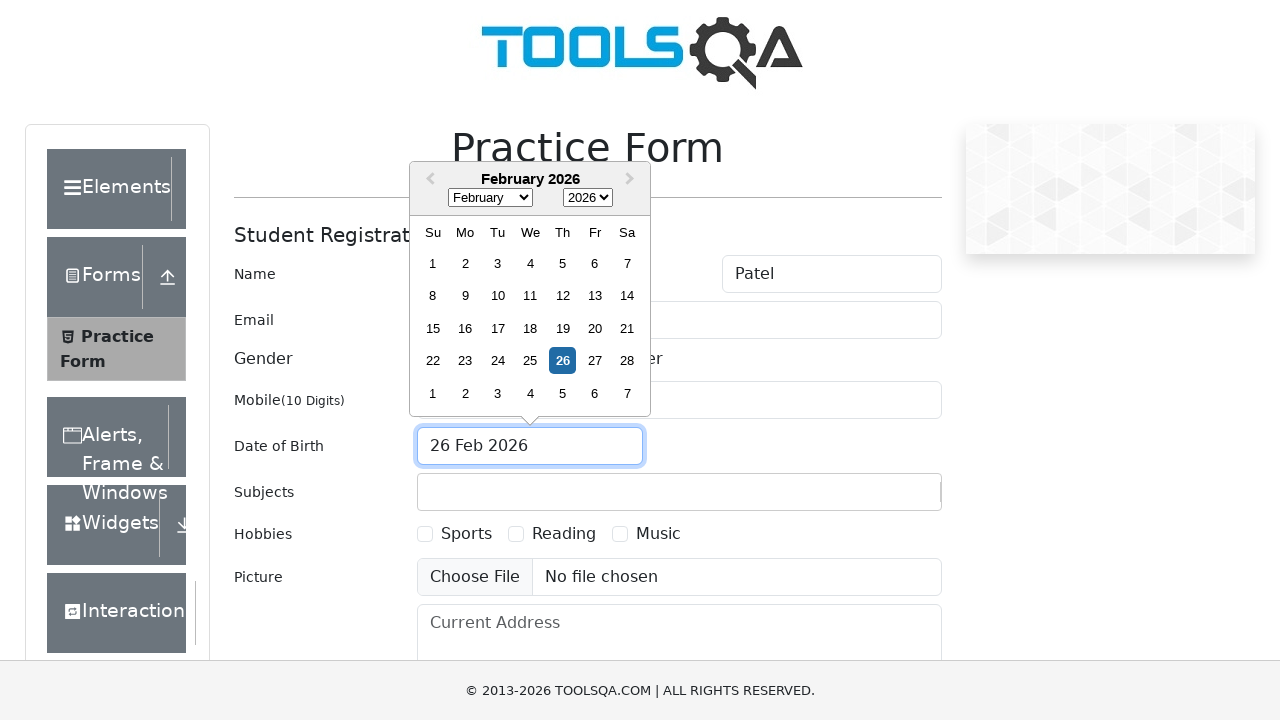

Selected August (month 7) from date picker on .react-datepicker__month-select
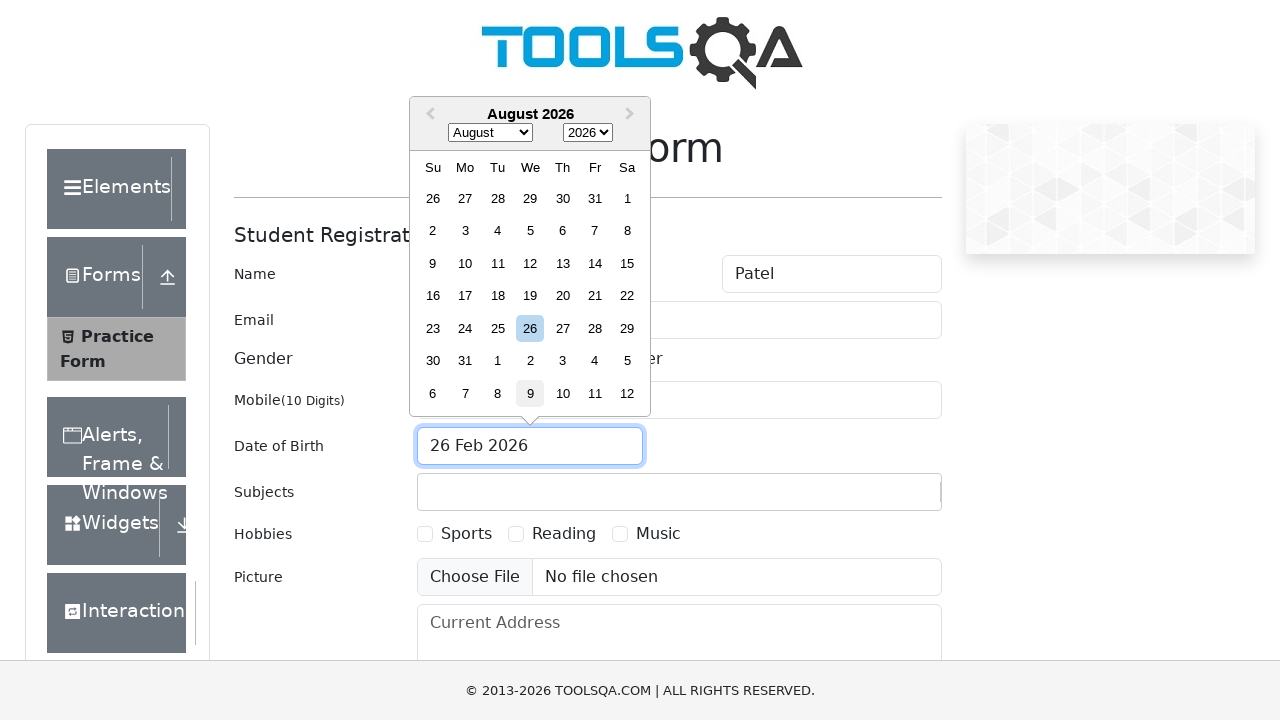

Selected year 1999 from date picker on .react-datepicker__year-select
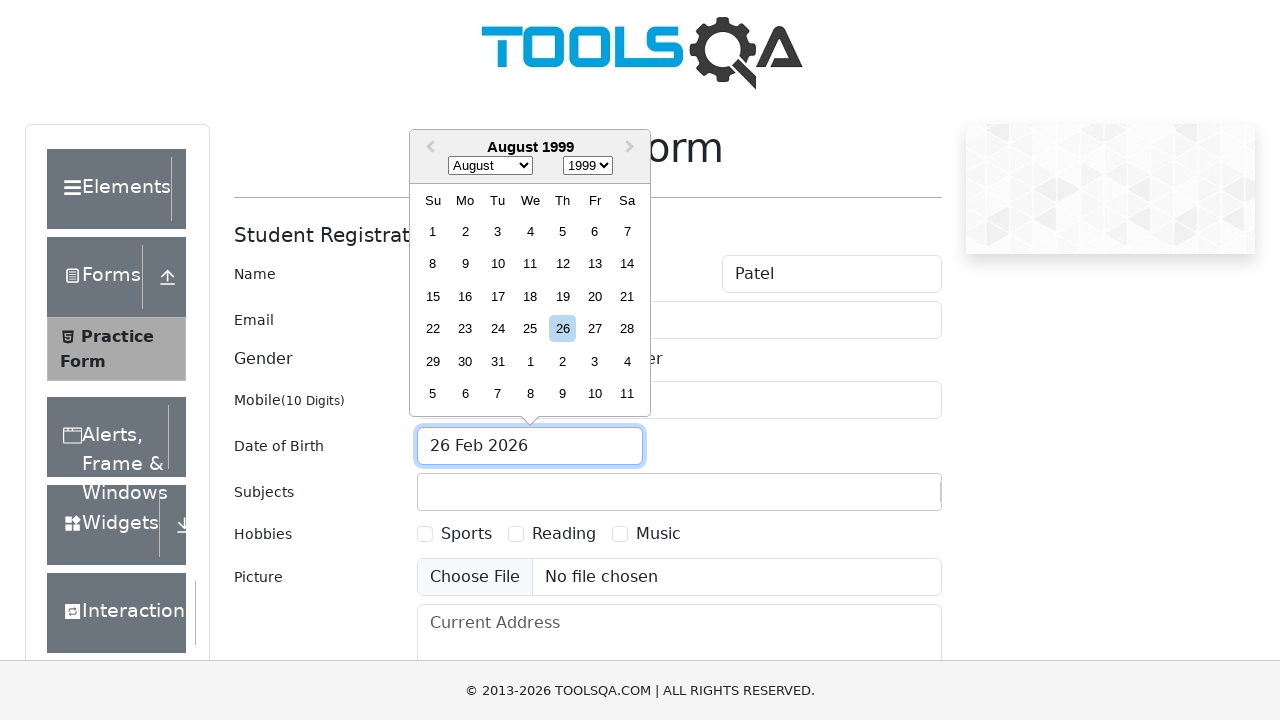

Selected day 14 from date picker, completing date of birth (August 14, 1999) at (627, 264) on .react-datepicker__day--014:not(.react-datepicker__day--outside-month)
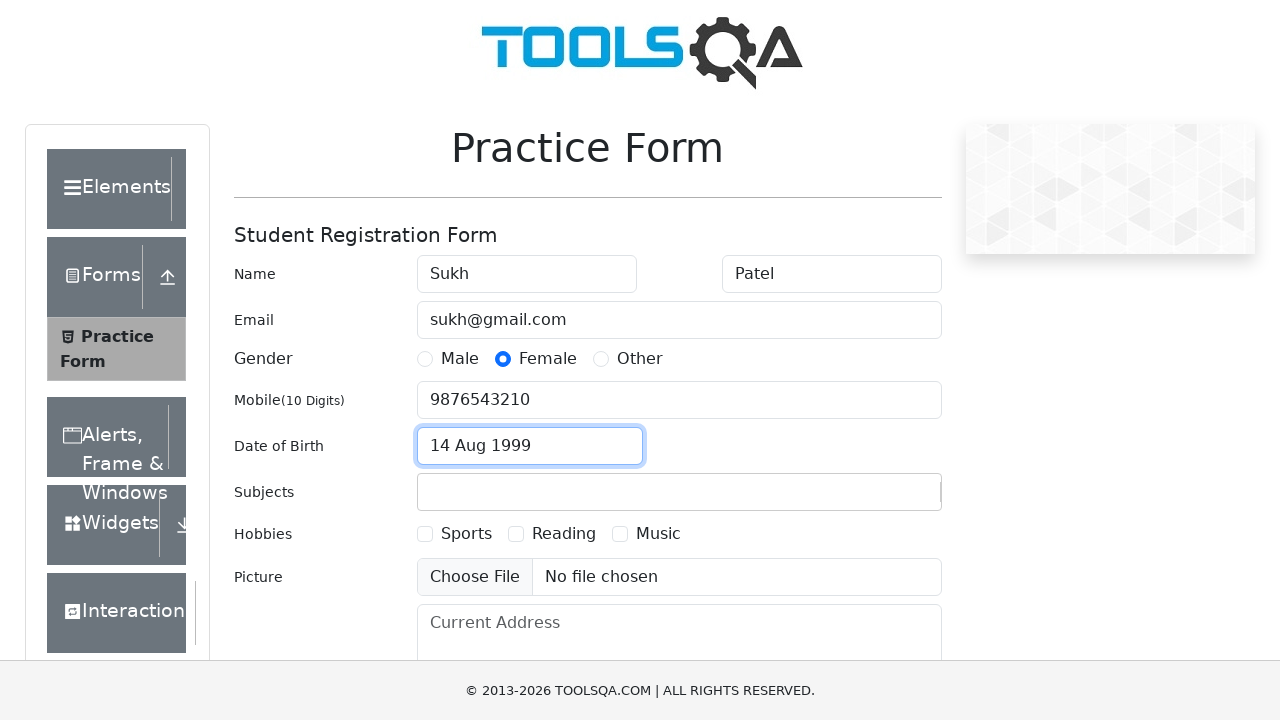

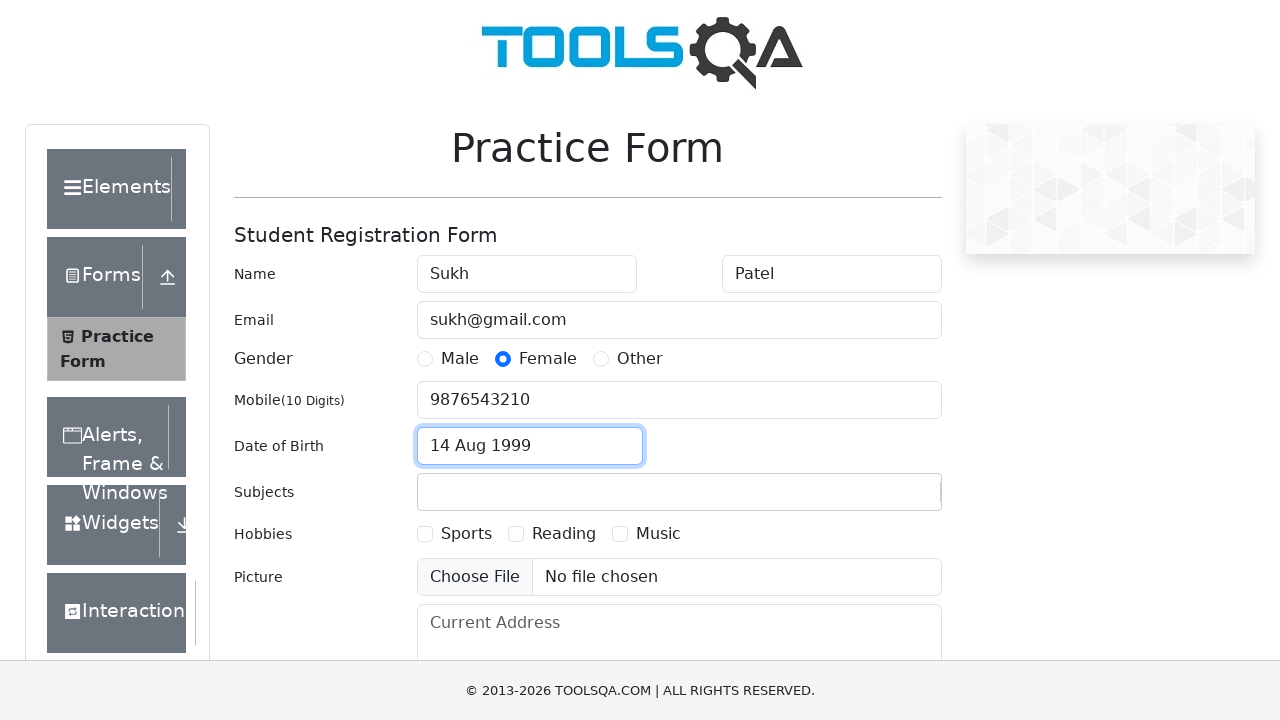